Tests Purchase button with only Name, Country, City fields filled - verifies purchase is not completed

Starting URL: https://www.demoblaze.com/index.html

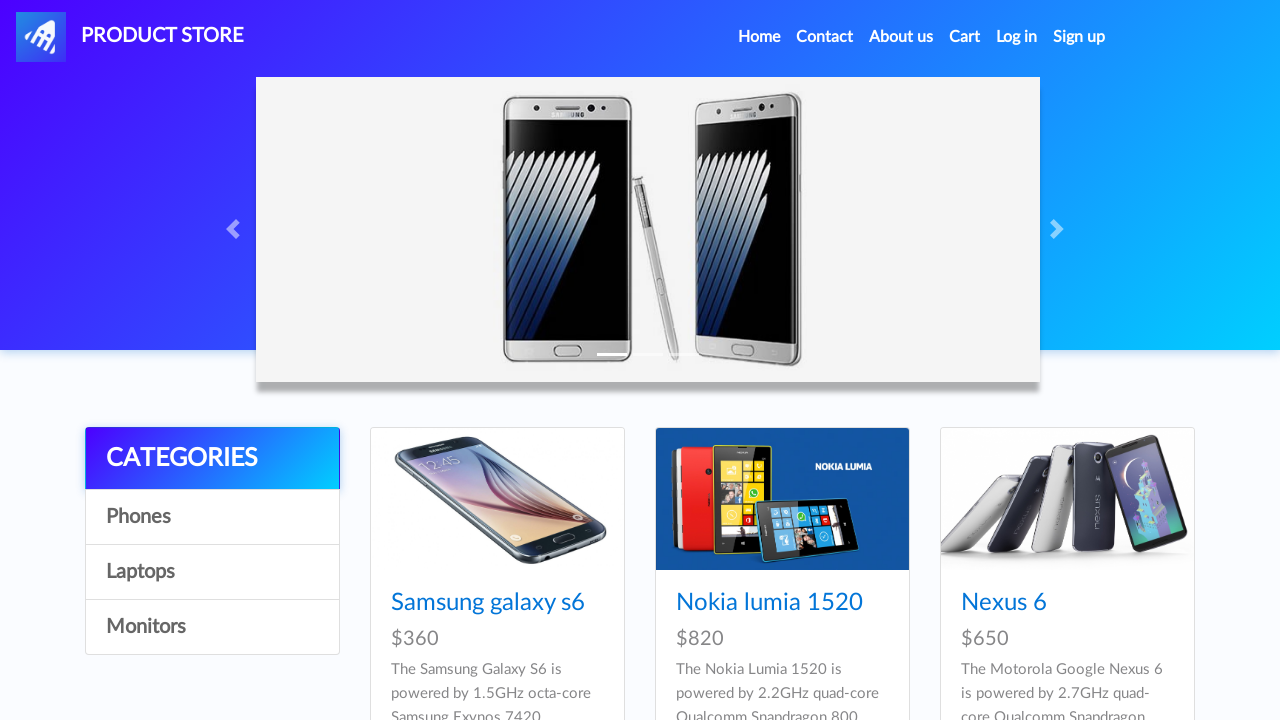

Clicked on Samsung Galaxy S6 product at (488, 603) on a:has-text('Samsung galaxy s6')
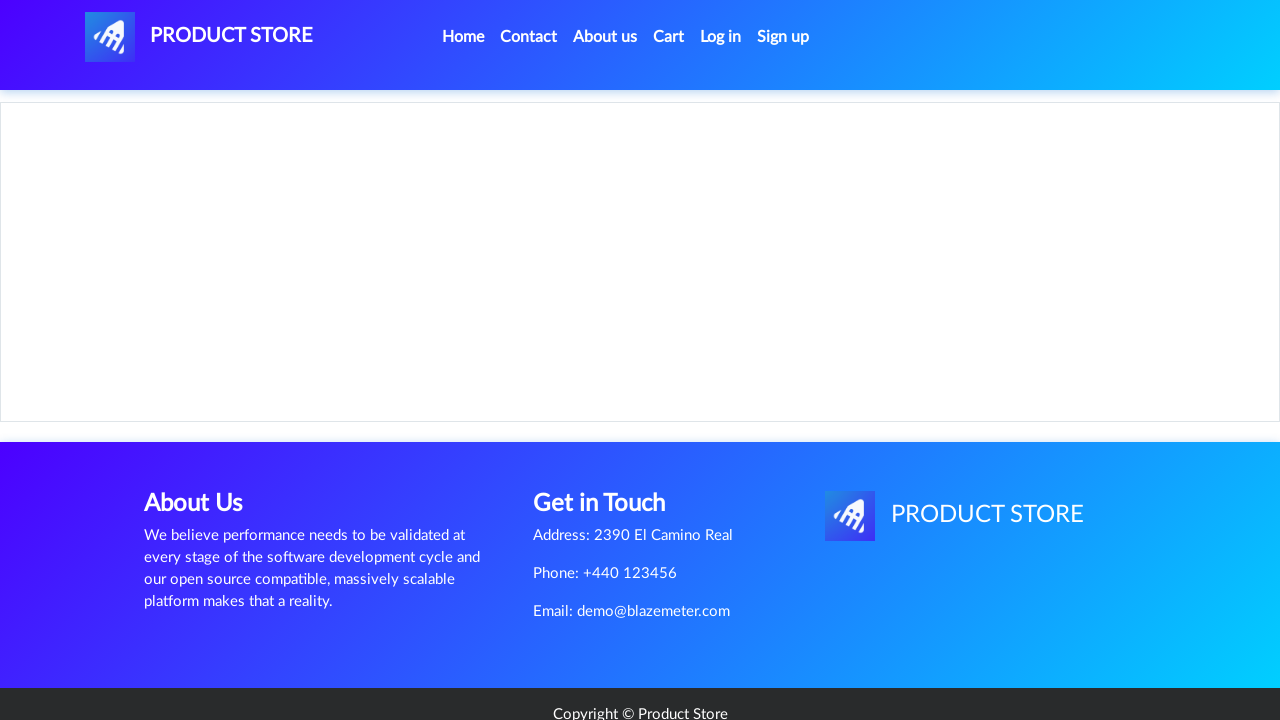

Waited for Add to cart button to appear
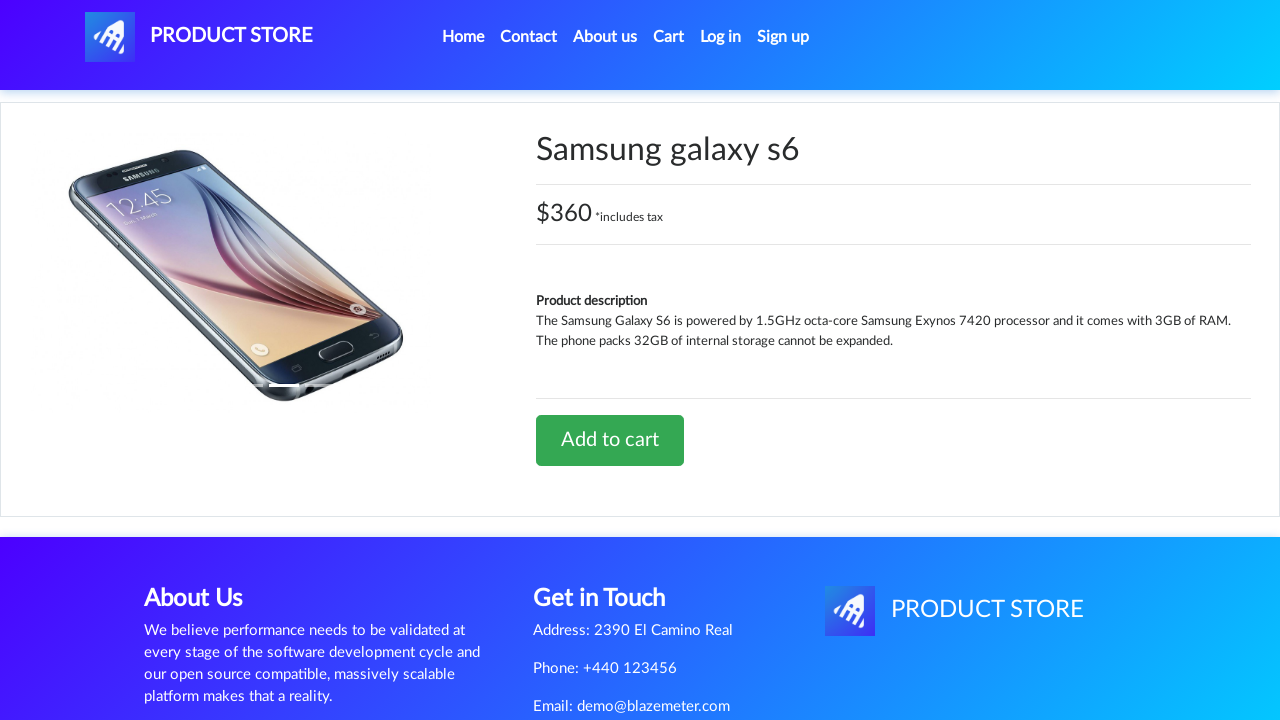

Set up dialog auto-accept handler
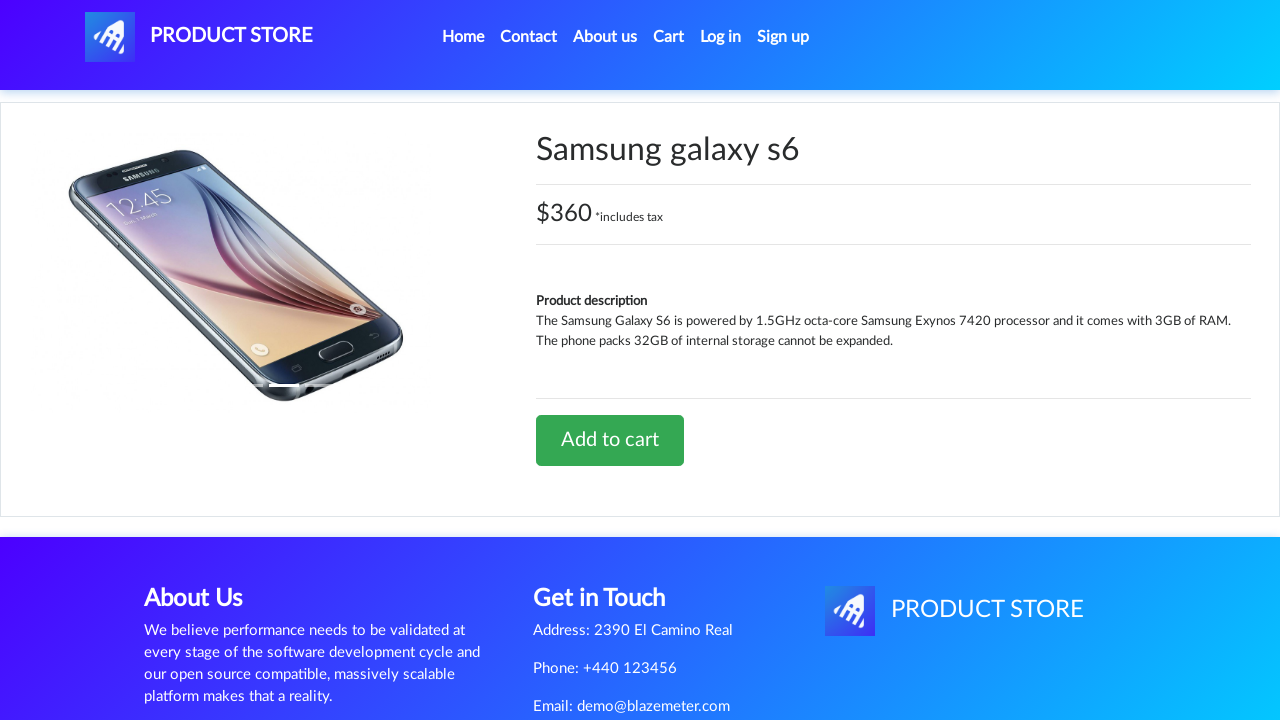

Clicked Add to cart button at (610, 440) on a:has-text('Add to cart')
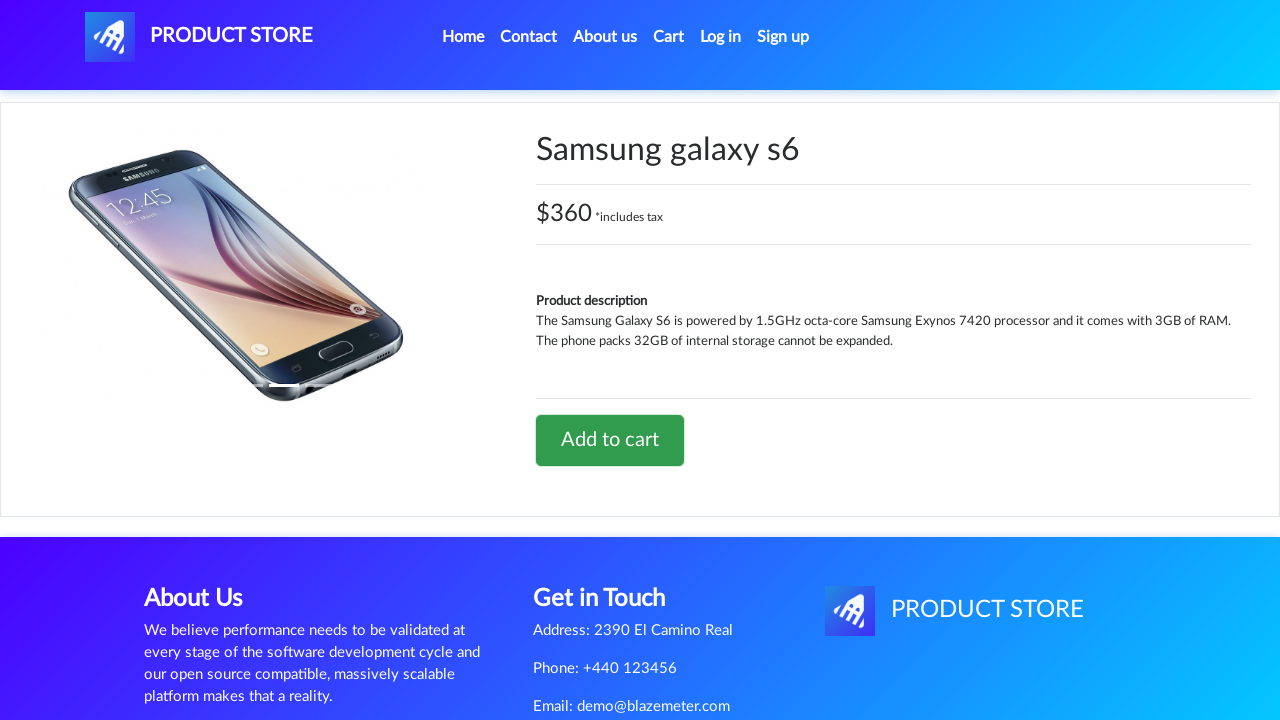

Waited 1 second for cart update
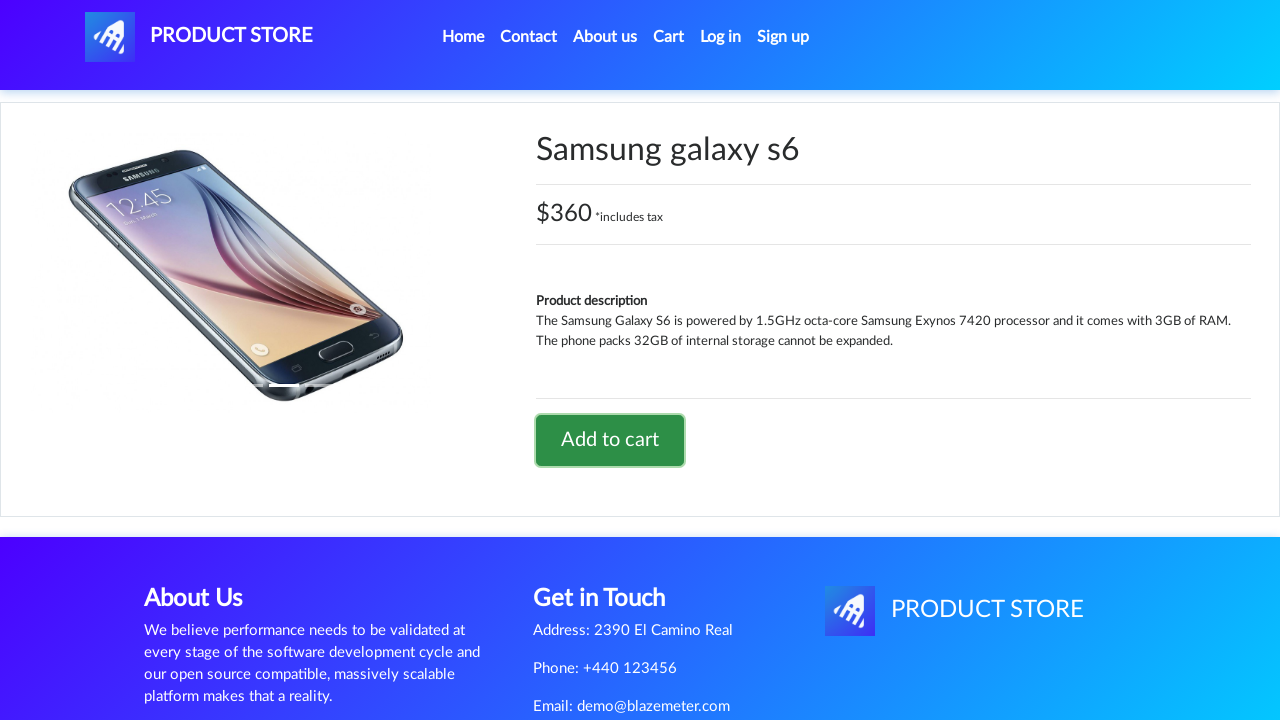

Clicked on cart button at (669, 37) on #cartur
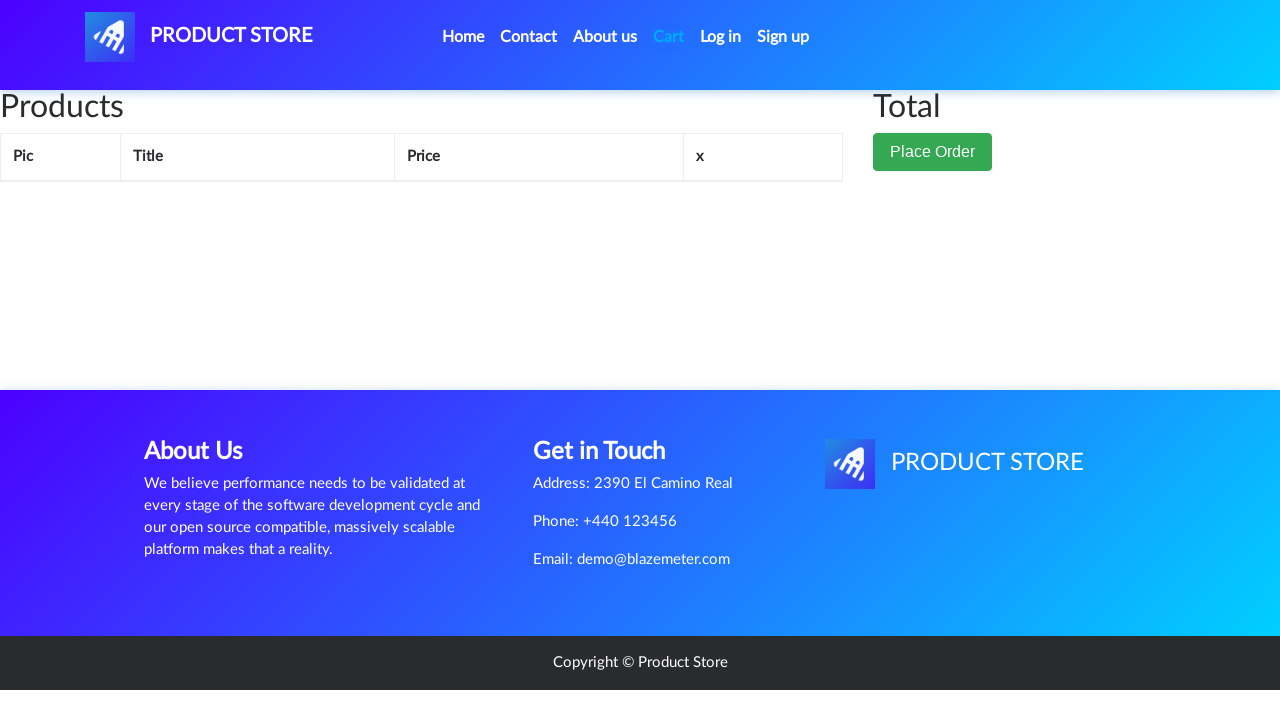

Waited for cart page to load completely
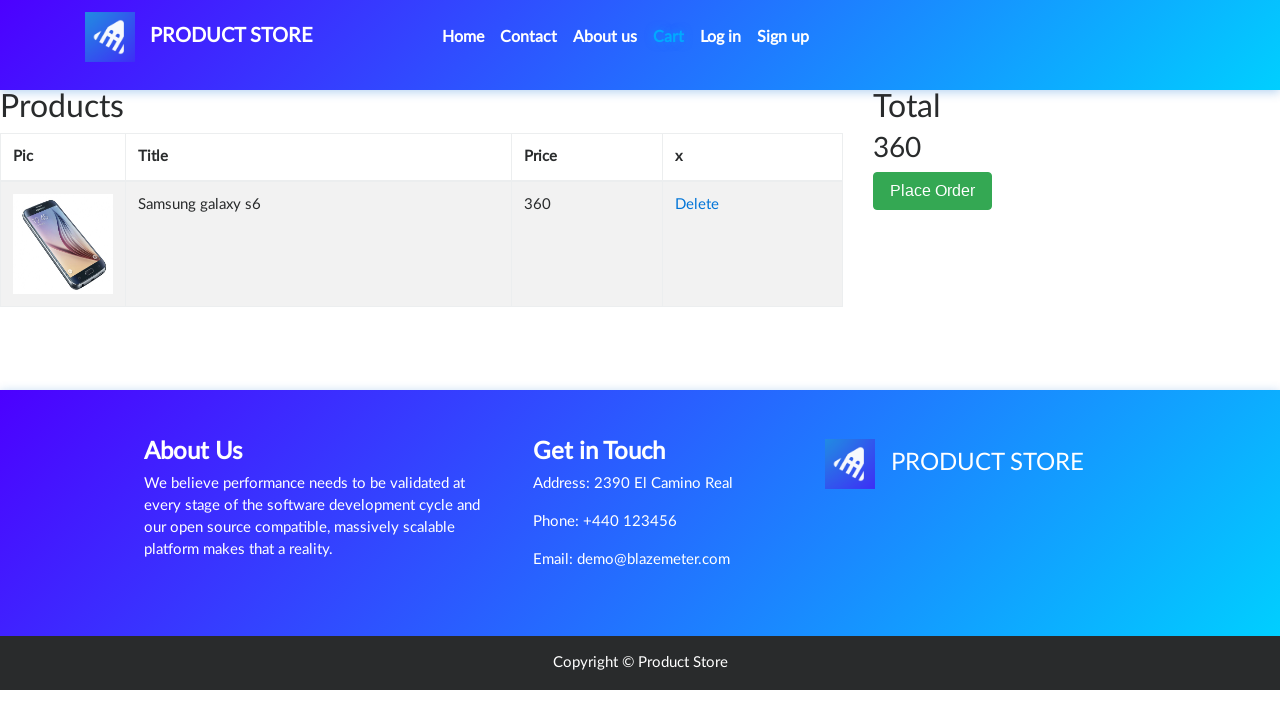

Clicked Place Order button at (933, 191) on button:has-text('Place Order')
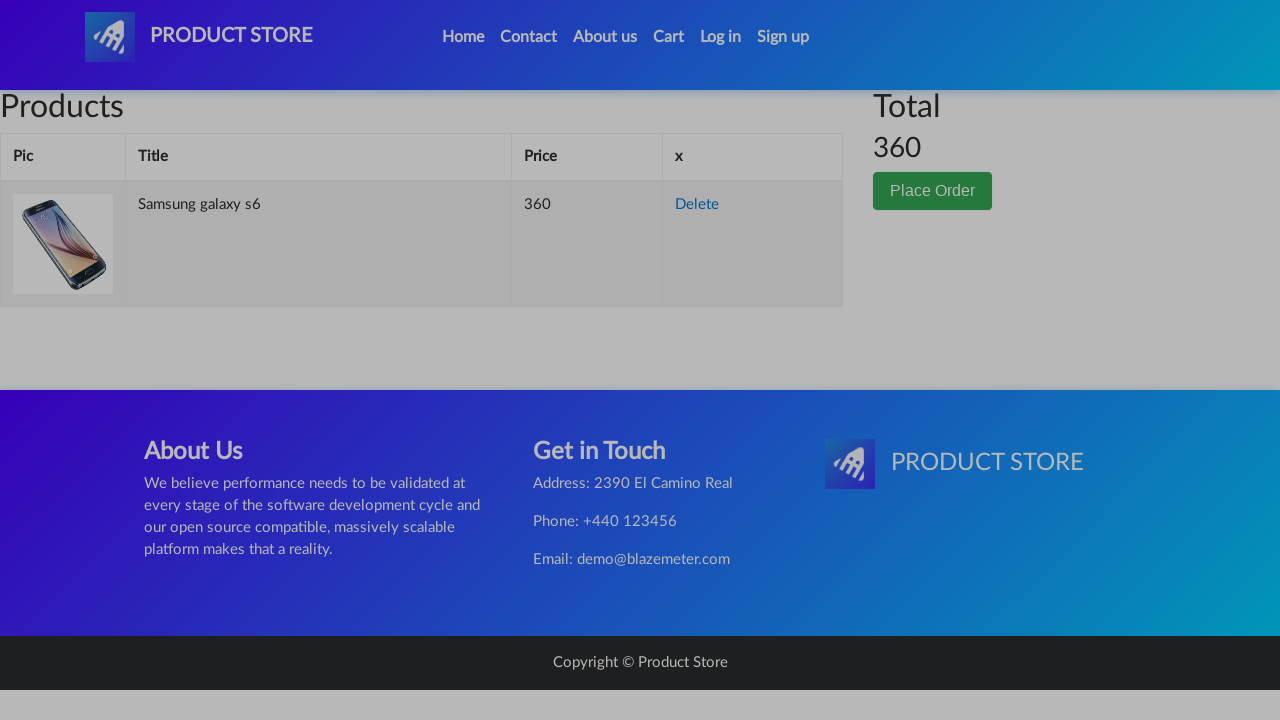

Order modal appeared
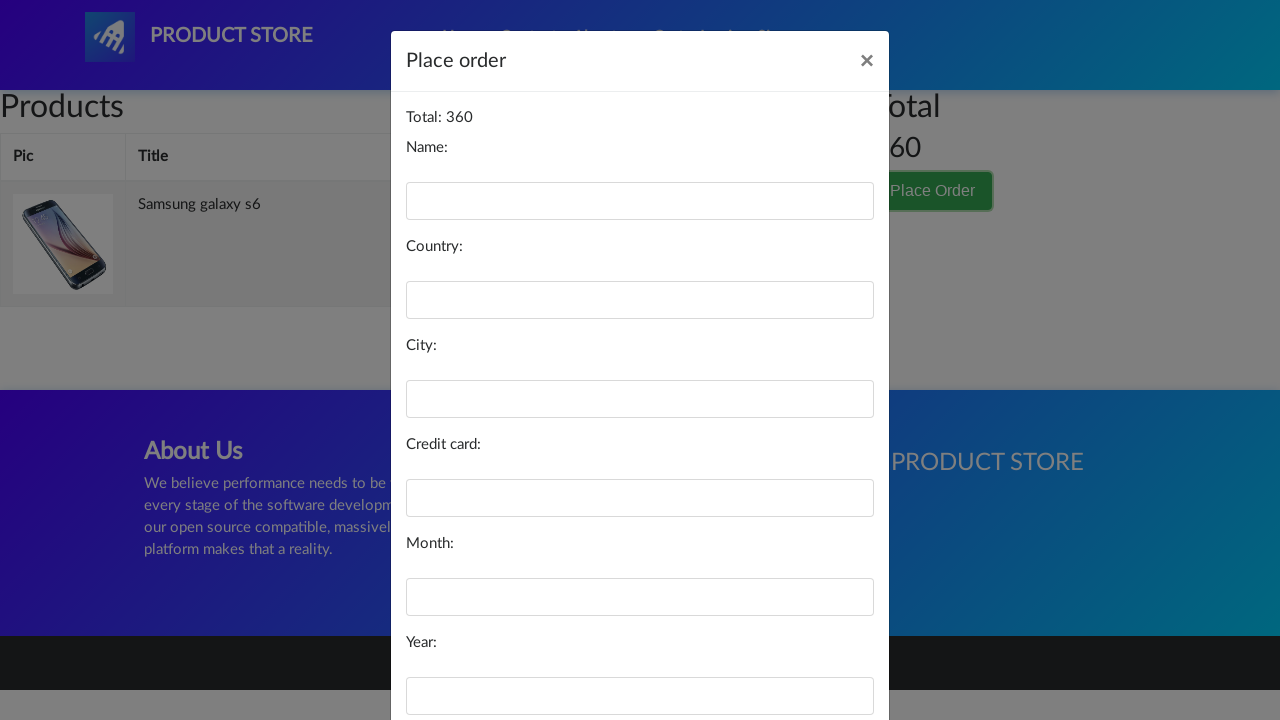

Filled Name field with 'Zod' on #name
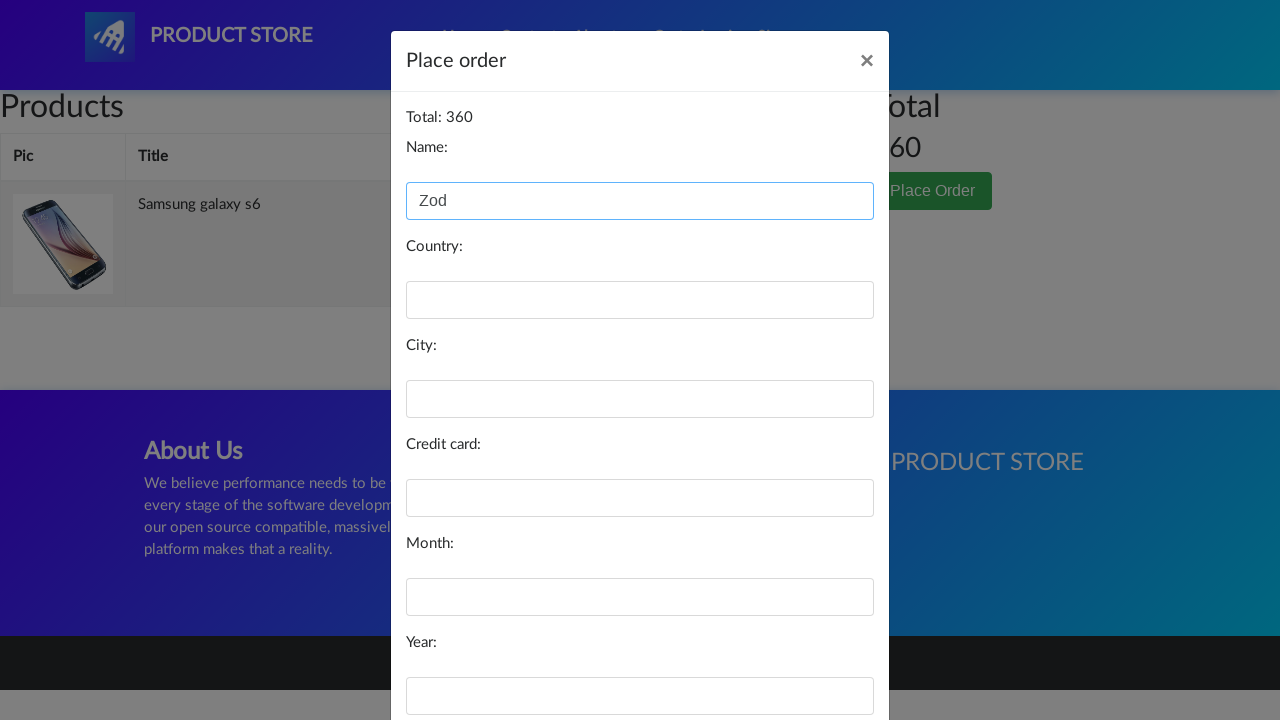

Filled Country field with 'Monco' on #country
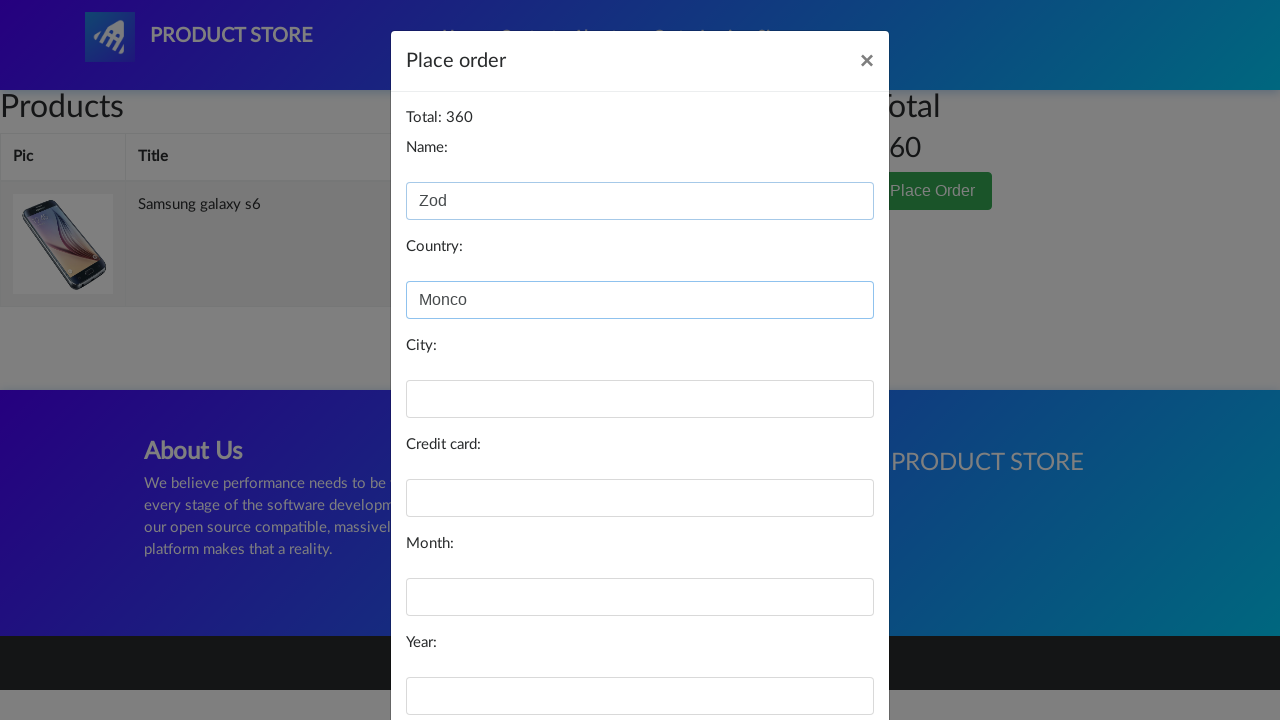

Filled City field with 'Raketa' on #city
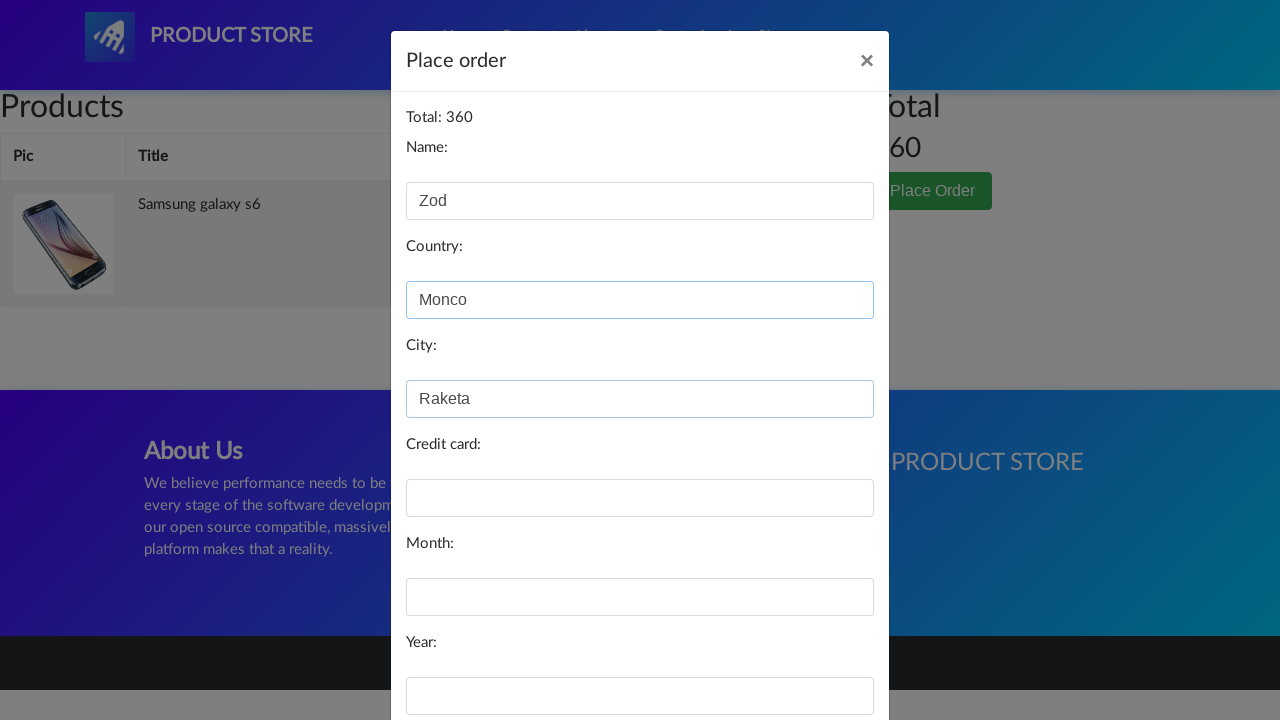

Clicked Purchase button with only Name, Country, City fields filled at (823, 655) on button:has-text('Purchase')
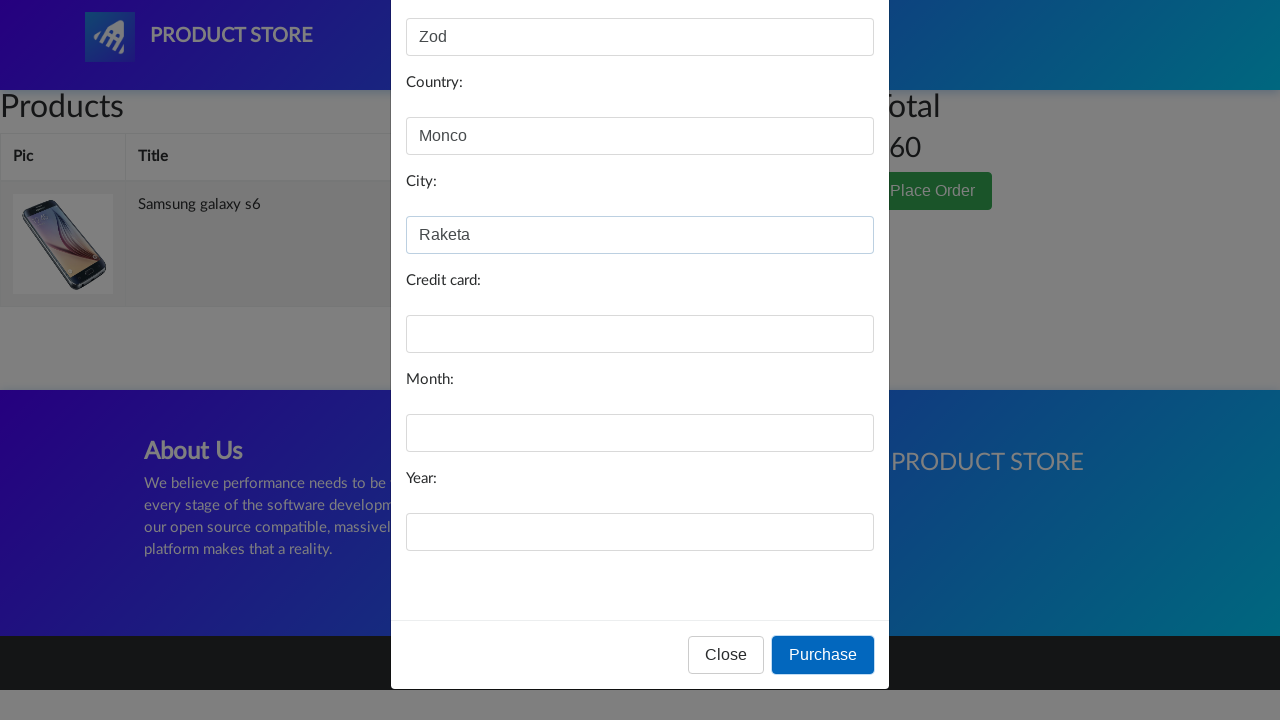

Verified order modal is still visible - purchase was not completed
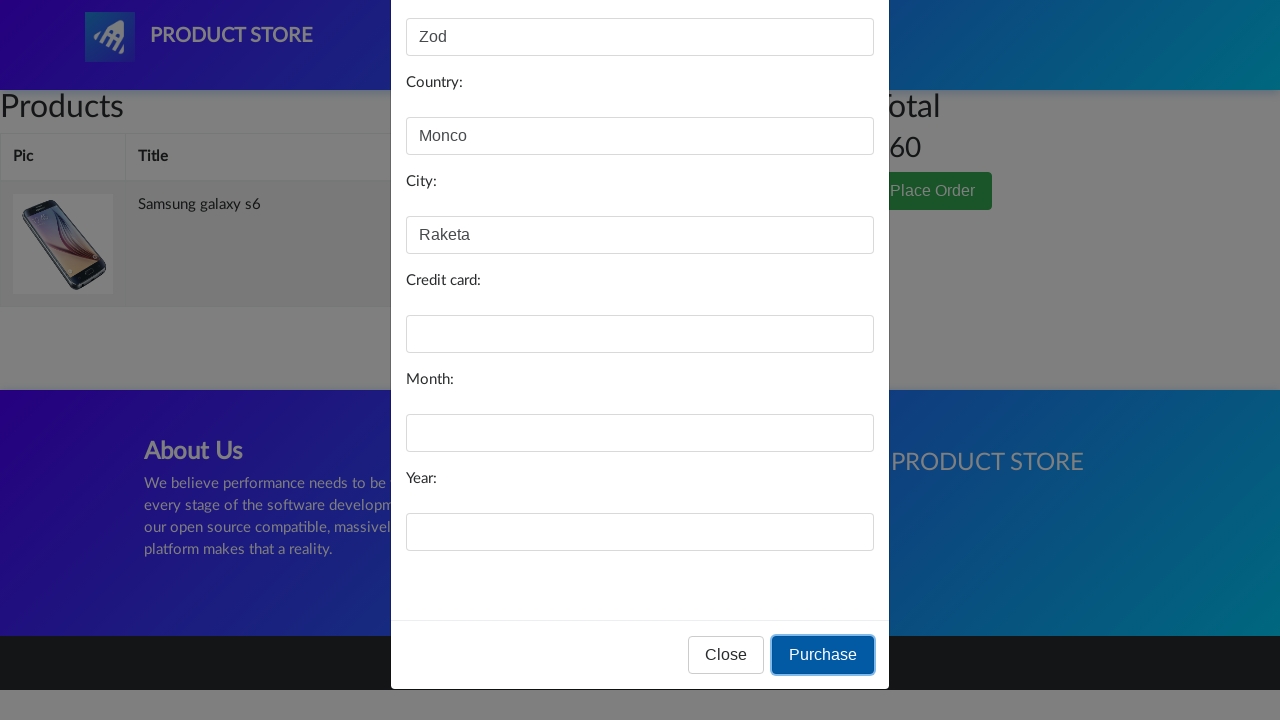

Clicked Close button to close order modal at (726, 655) on #orderModal button:has-text('Close')
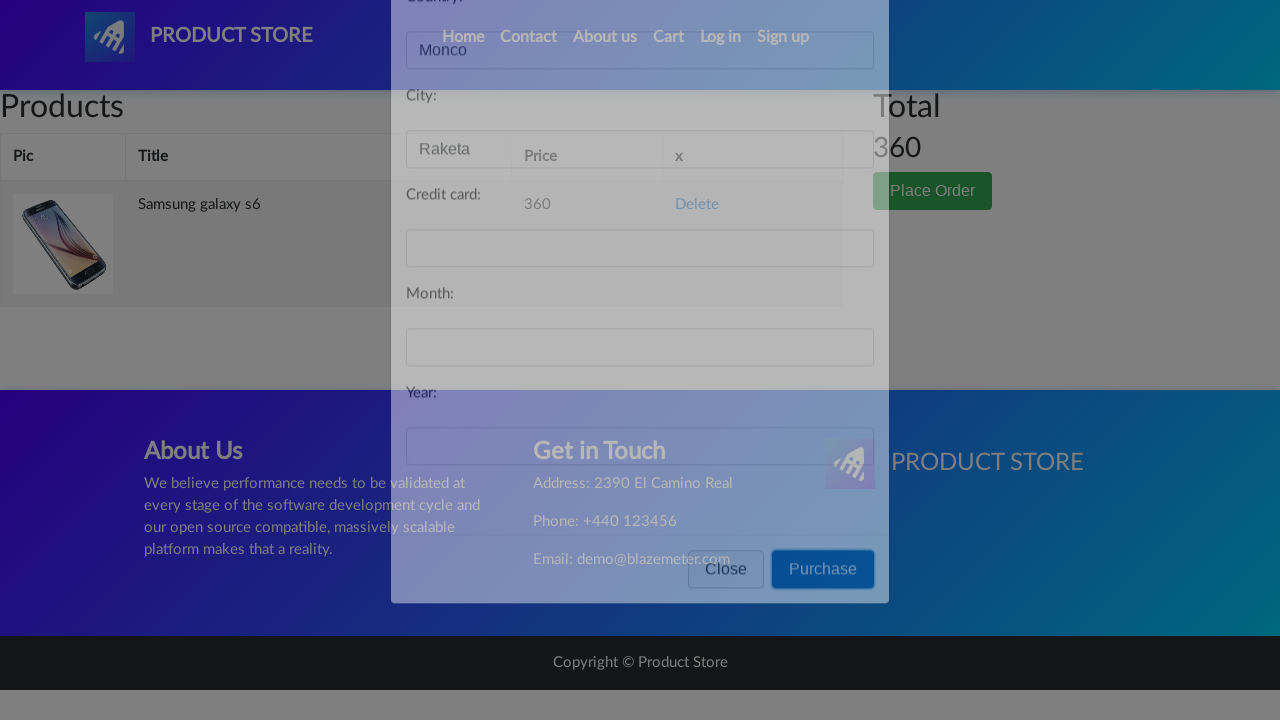

Clicked Delete to remove item from cart at (697, 205) on a:has-text('Delete')
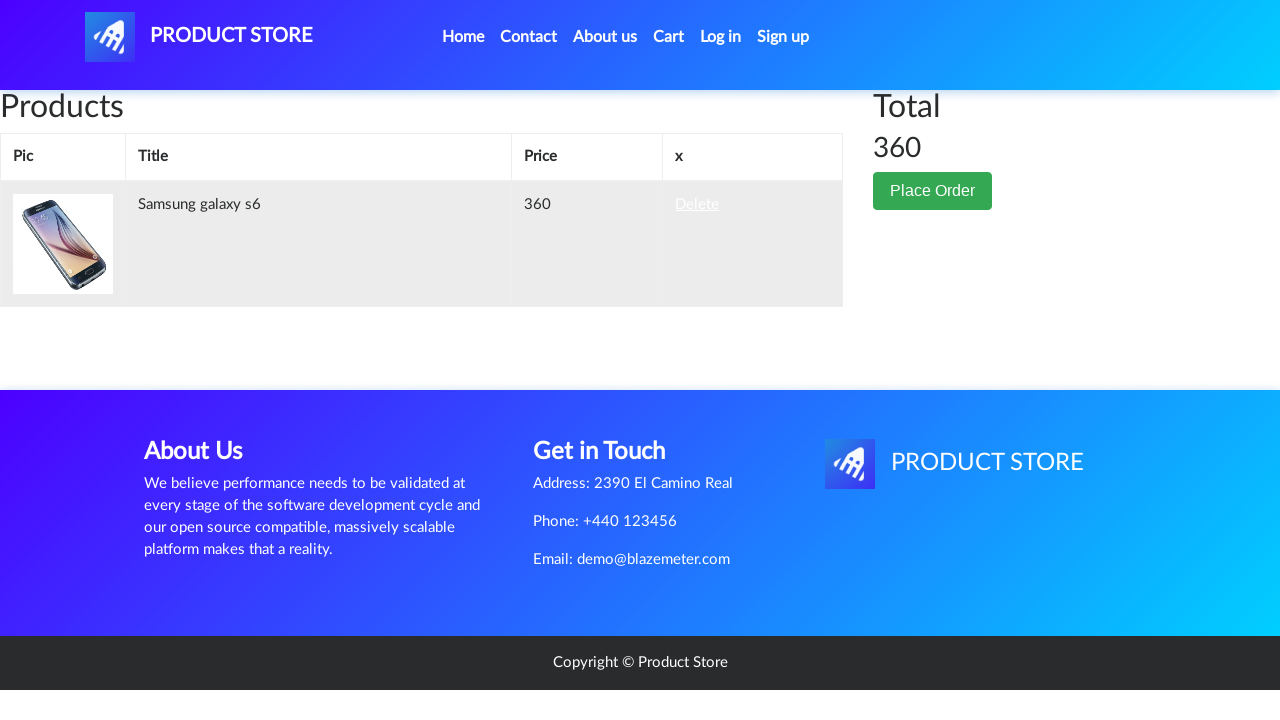

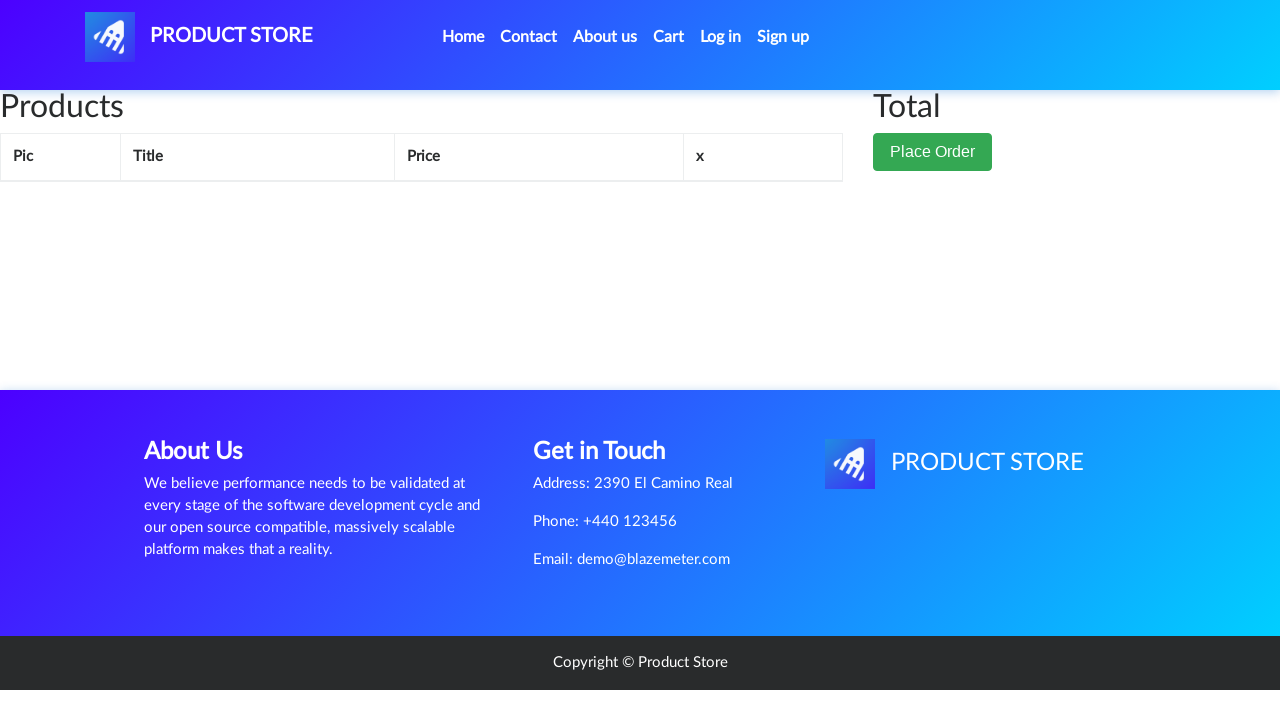